Tests dynamic page loading where the target element is hidden on page load, clicking Start to trigger loading, then waiting for the hidden element to become visible.

Starting URL: http://the-internet.herokuapp.com/dynamic_loading/1

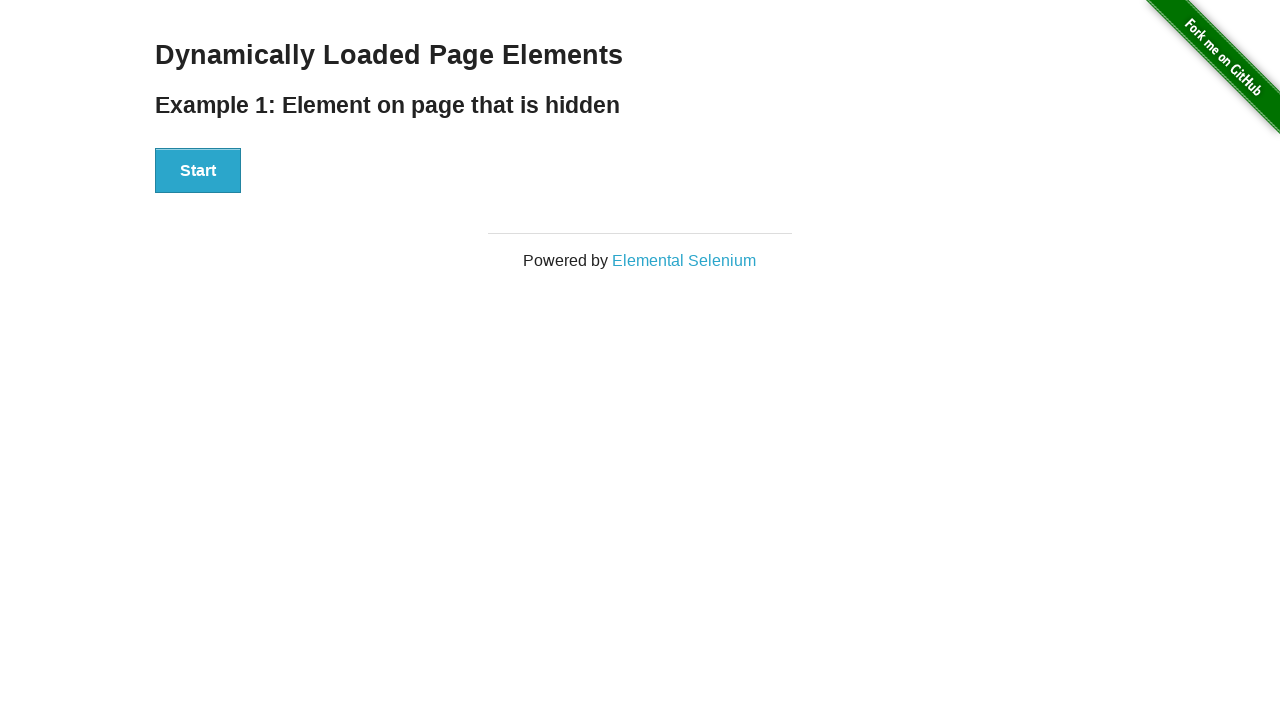

Clicked Start button to trigger dynamic loading at (198, 171) on #start button
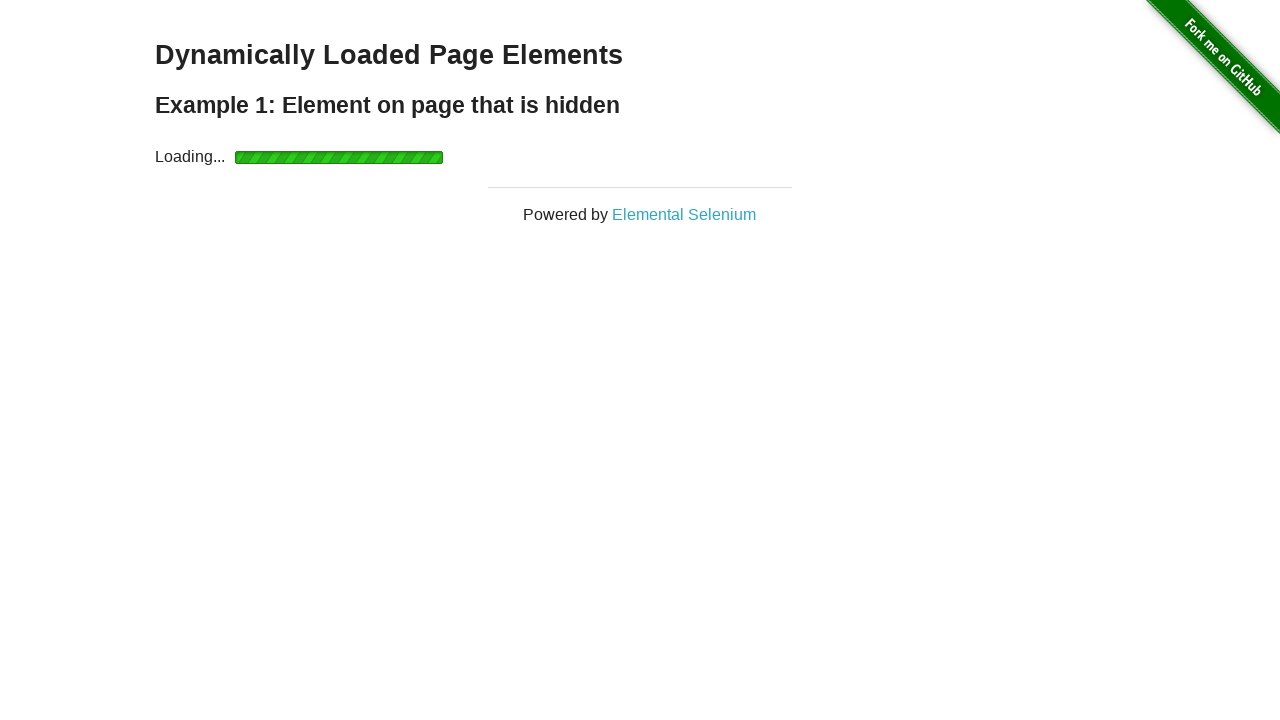

Finish element became visible after dynamic loading completed
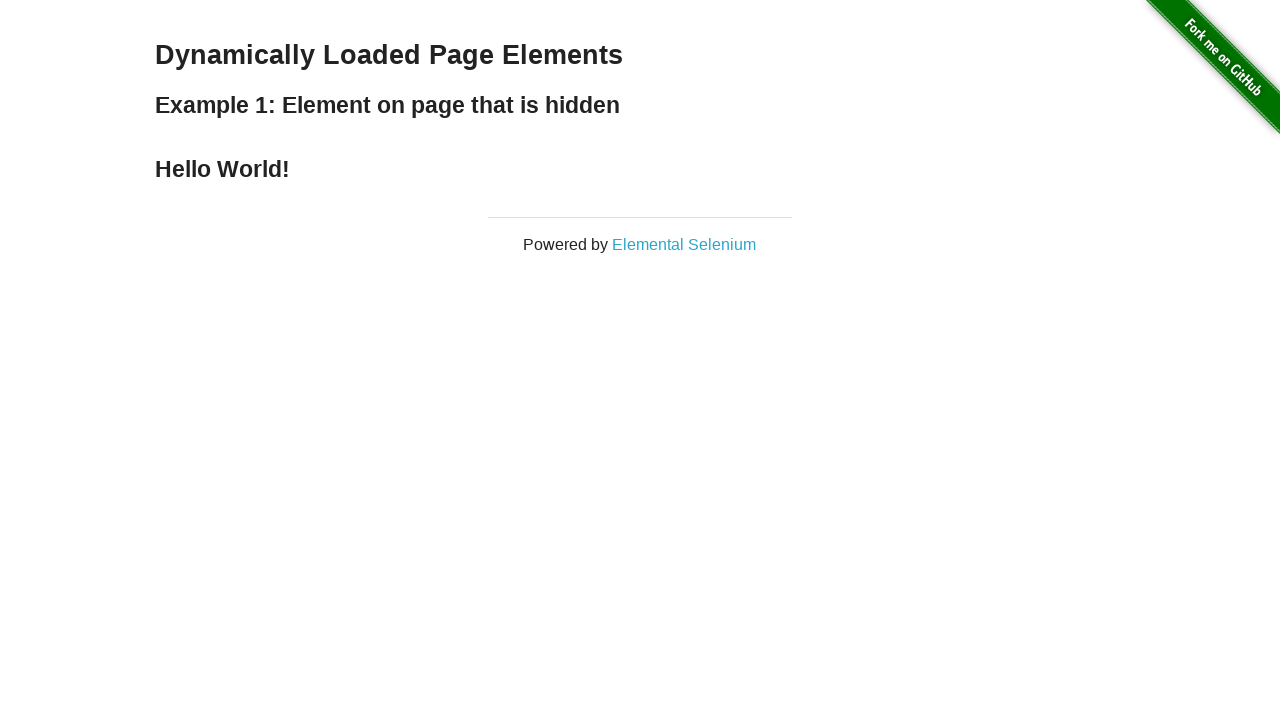

Verified that the finish element is displayed on the page
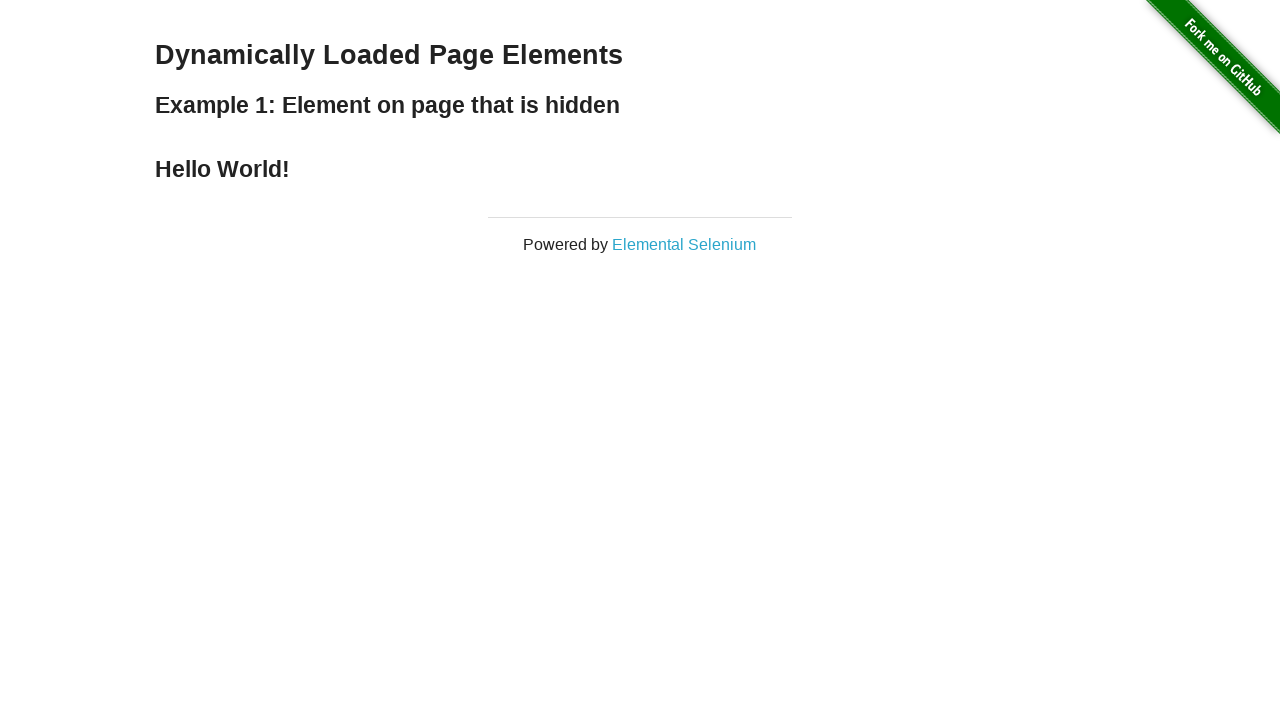

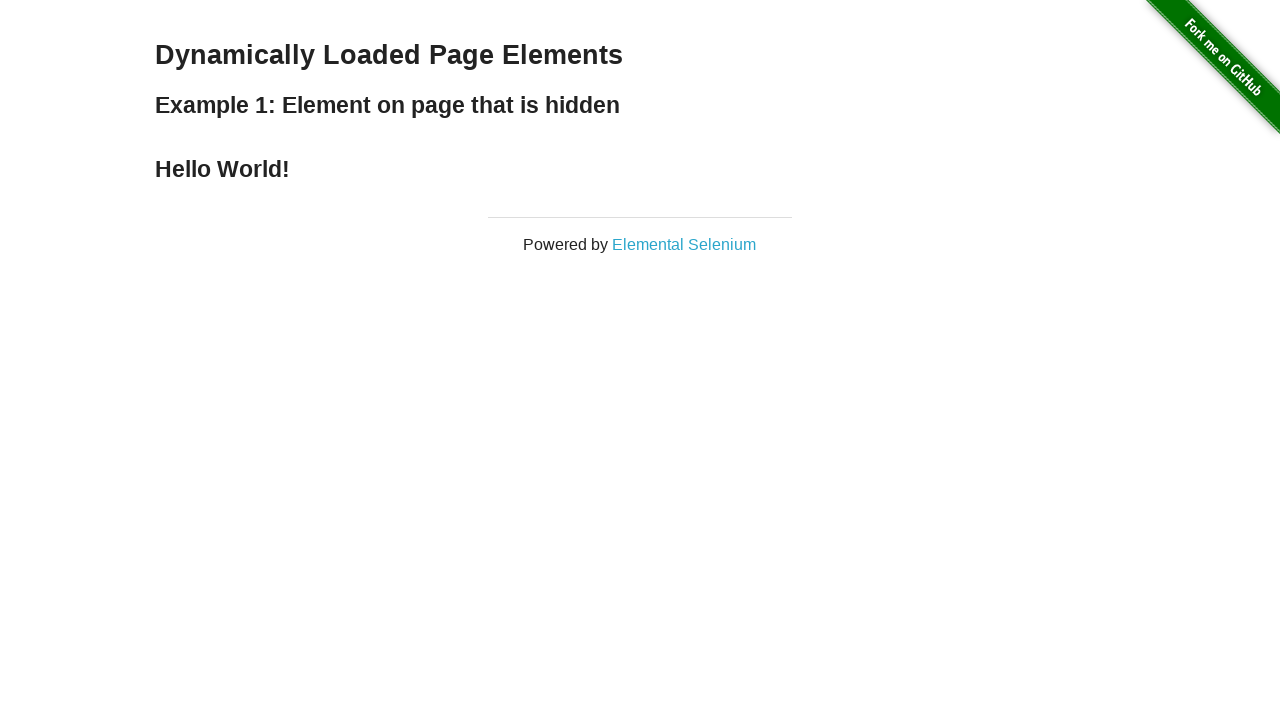